Tests drag and drop functionality on jQuery UI demo page by dragging an element and dropping it onto a target element within an iframe

Starting URL: https://jqueryui.com/droppable/

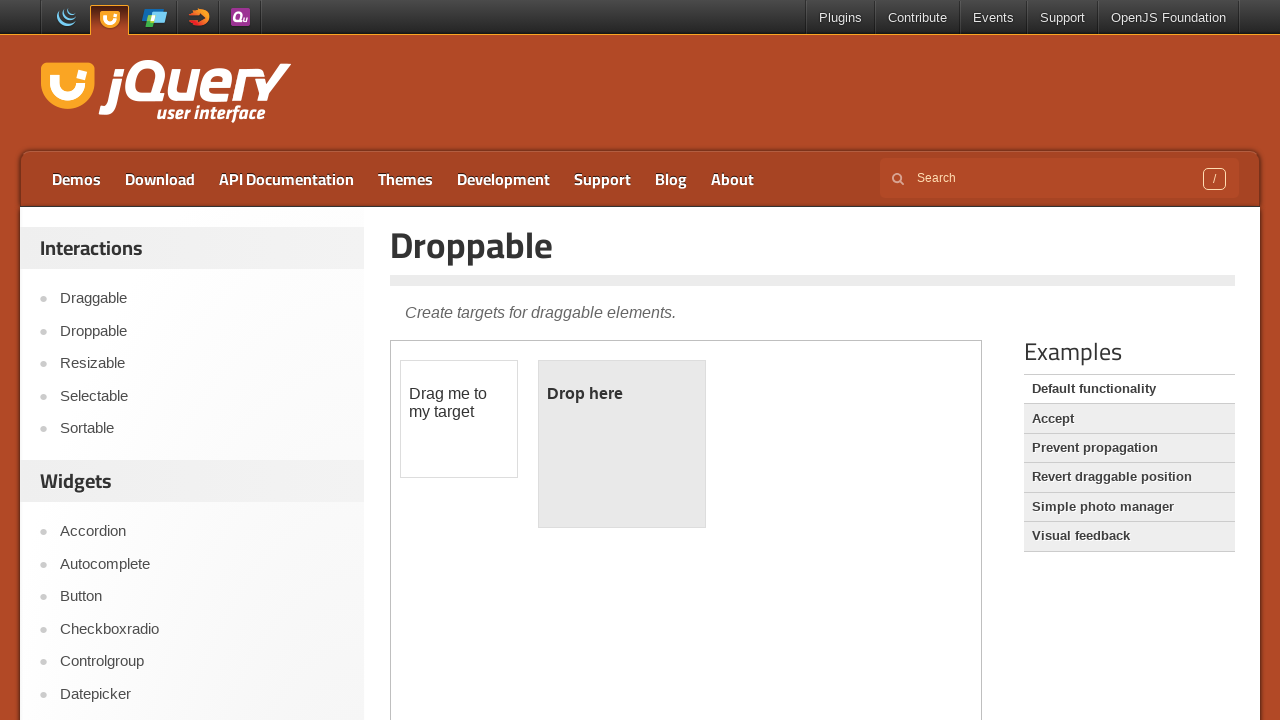

Located the demo iframe containing drag and drop elements
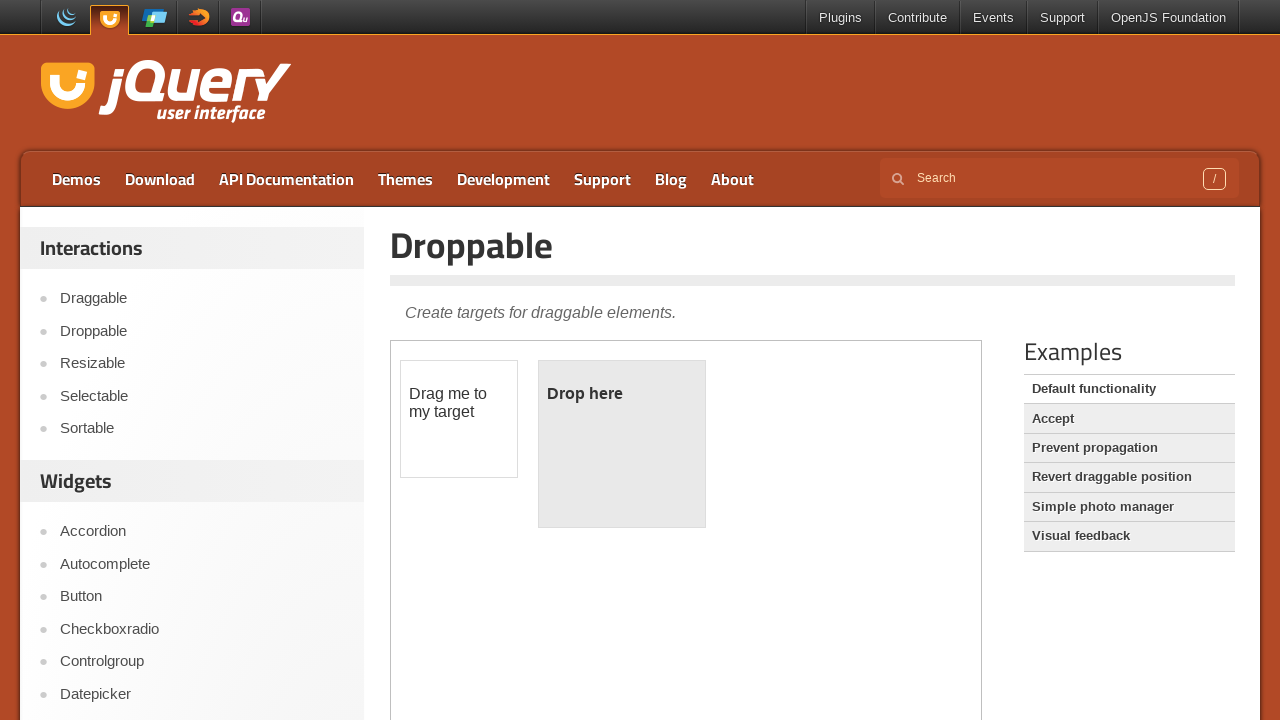

Located the draggable element with ID 'draggable'
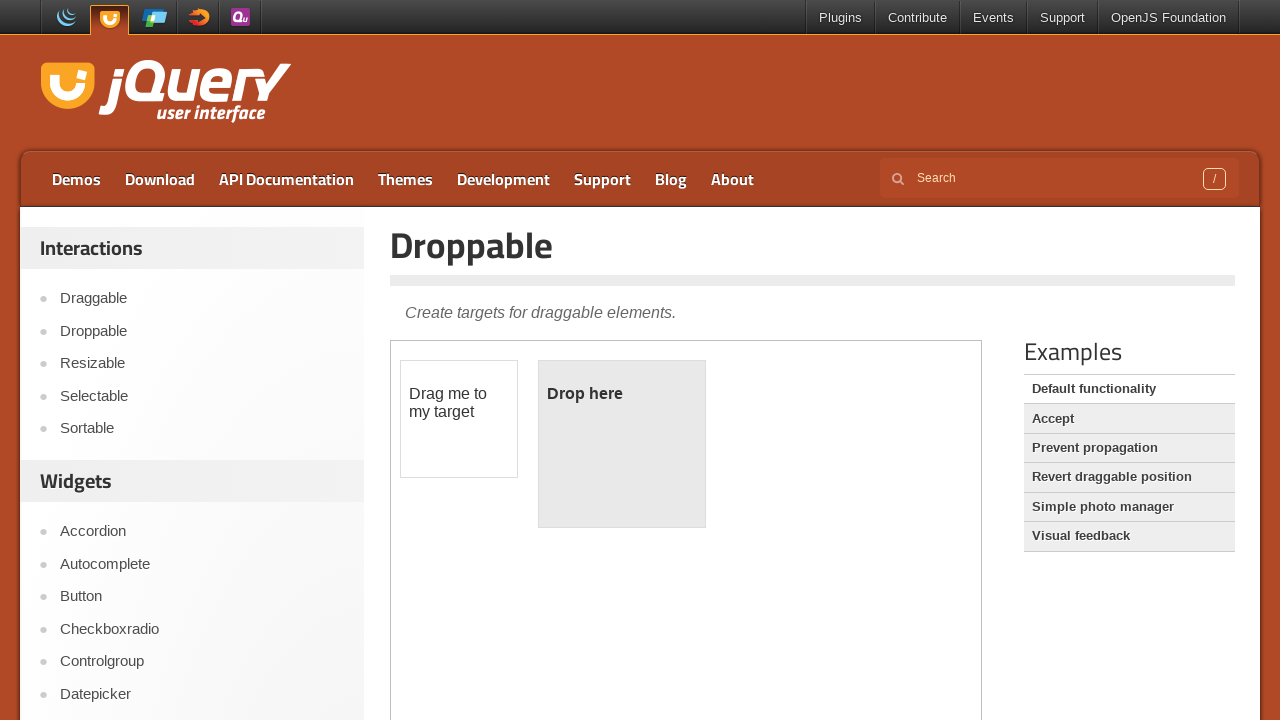

Located the droppable target element with ID 'droppable'
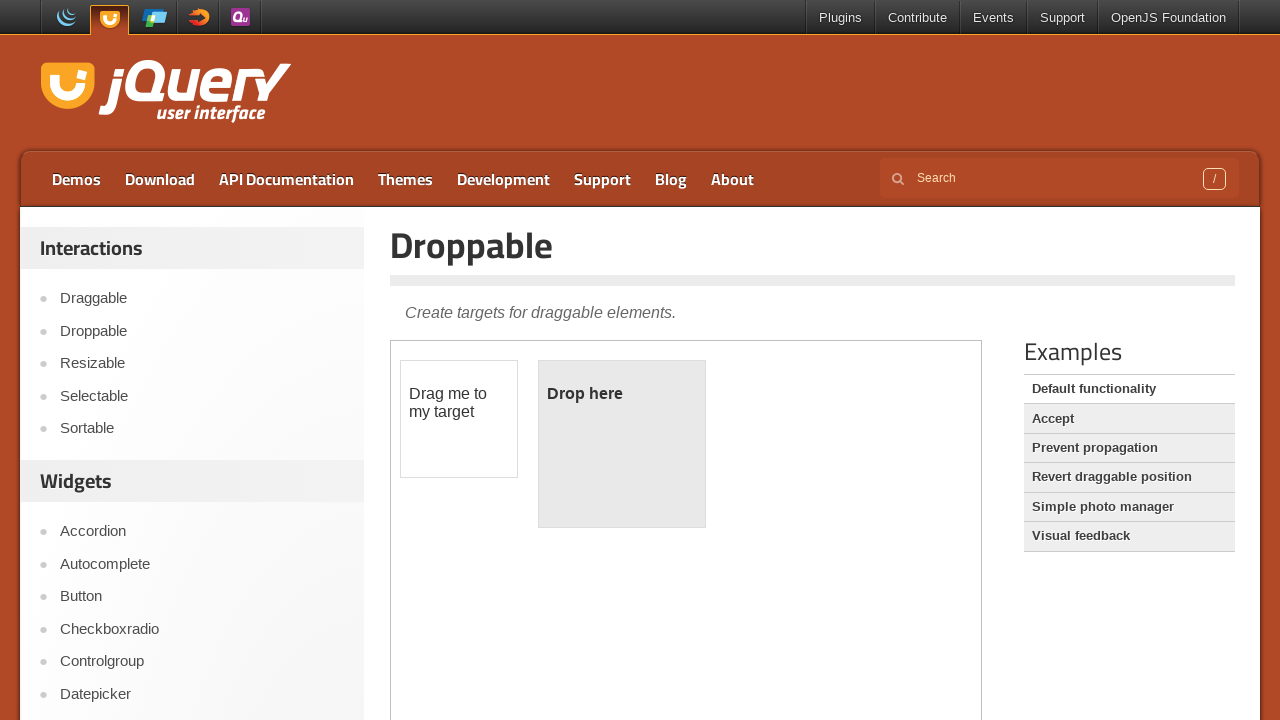

Dragged the draggable element onto the droppable target at (622, 444)
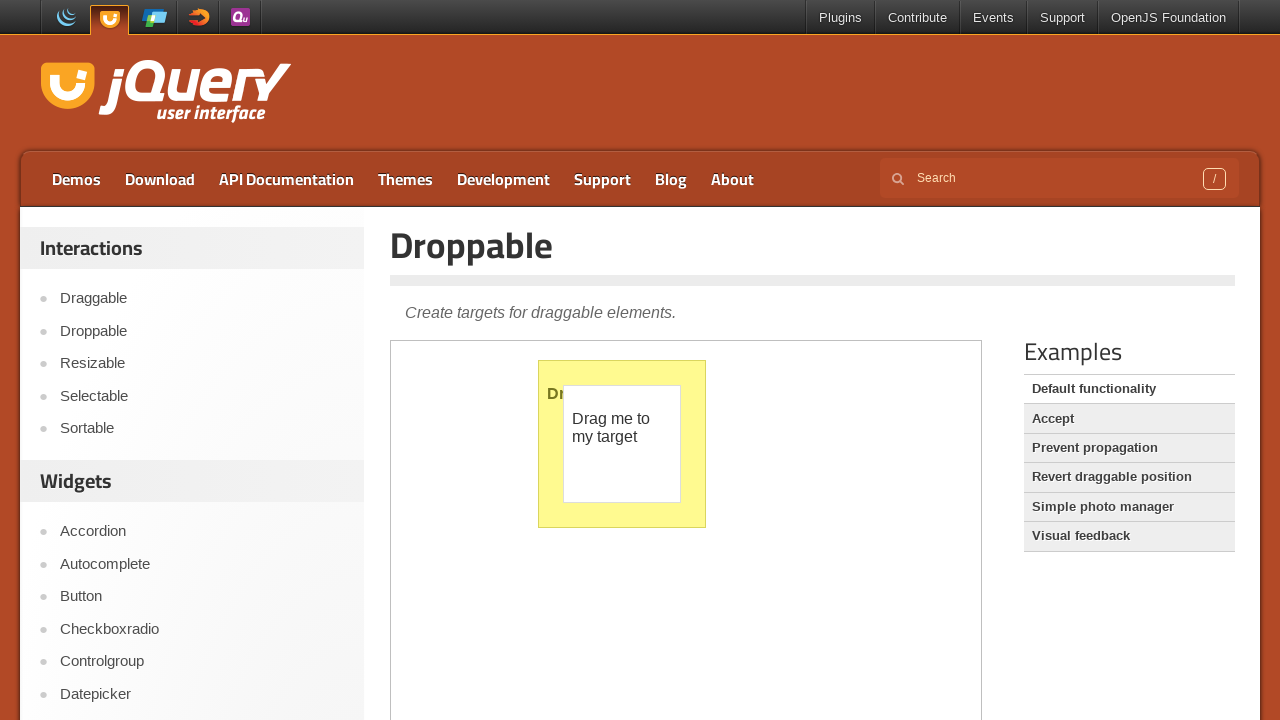

Verified that the droppable element now displays 'Dropped!' text, confirming successful drop
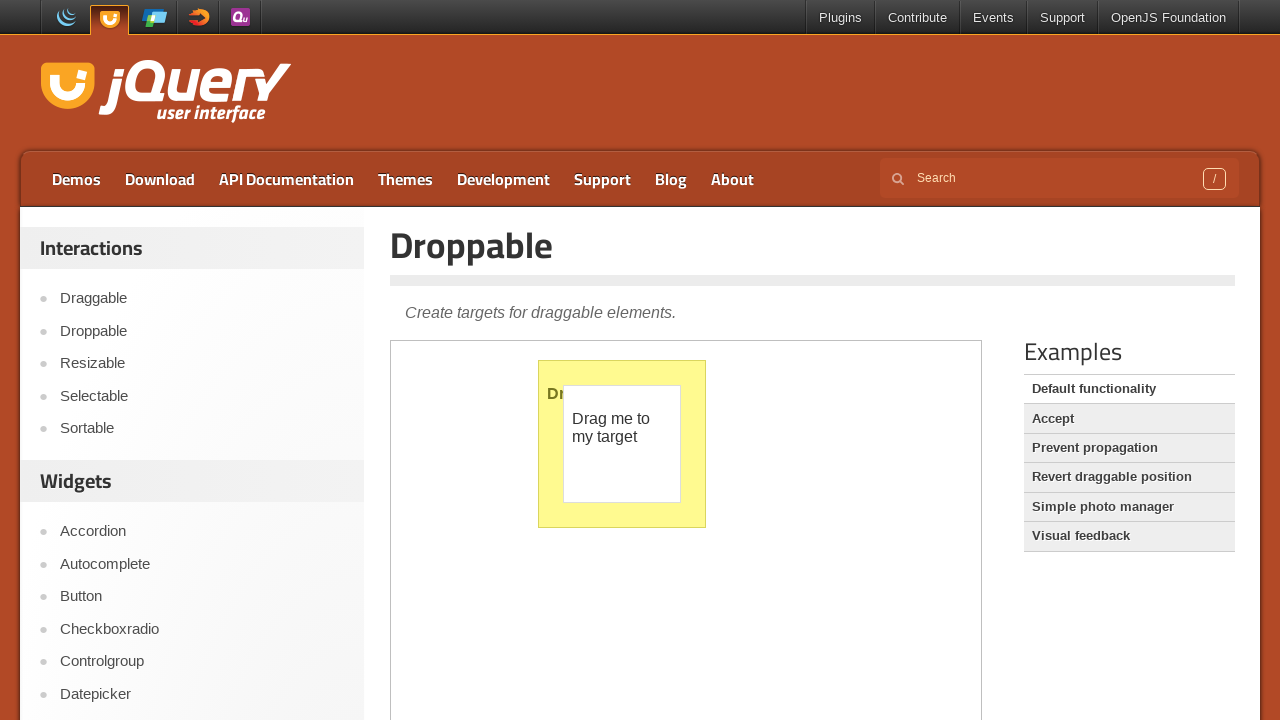

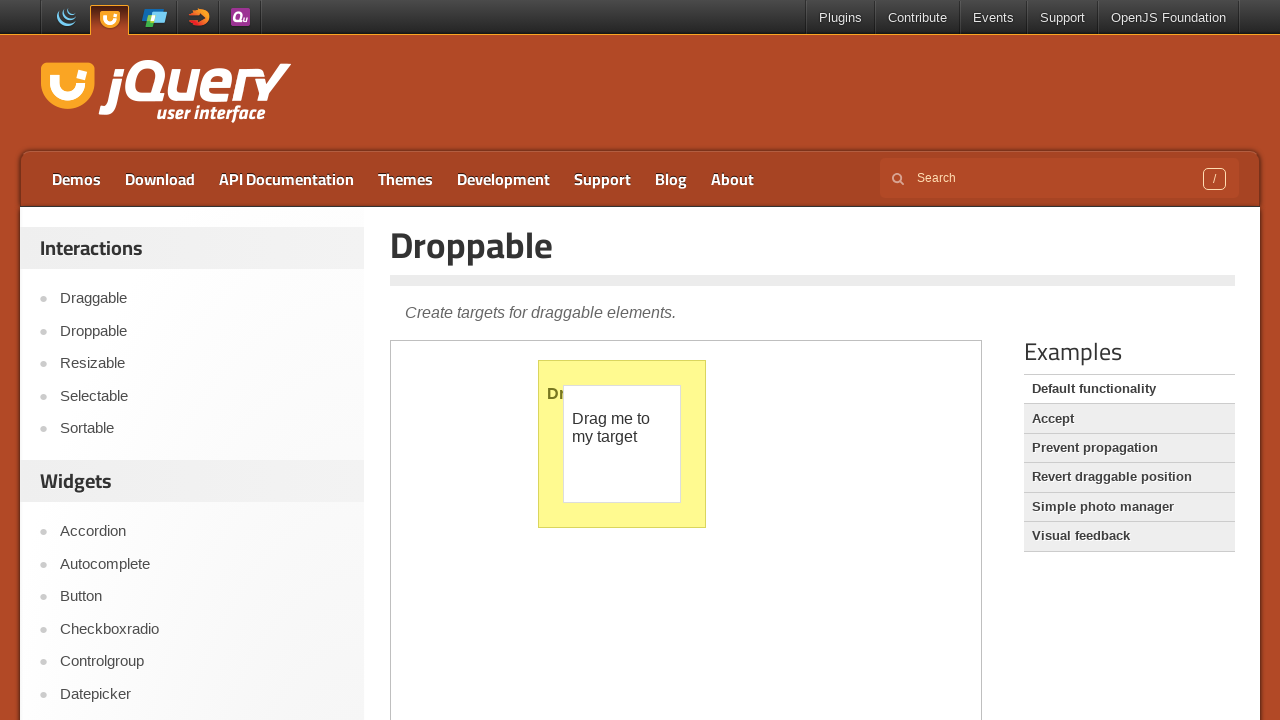